Tests drag and drop functionality by dragging an element in a square pattern and then dropping it onto a target element.

Starting URL: https://bonigarcia.dev/selenium-webdriver-java/drag-and-drop.html

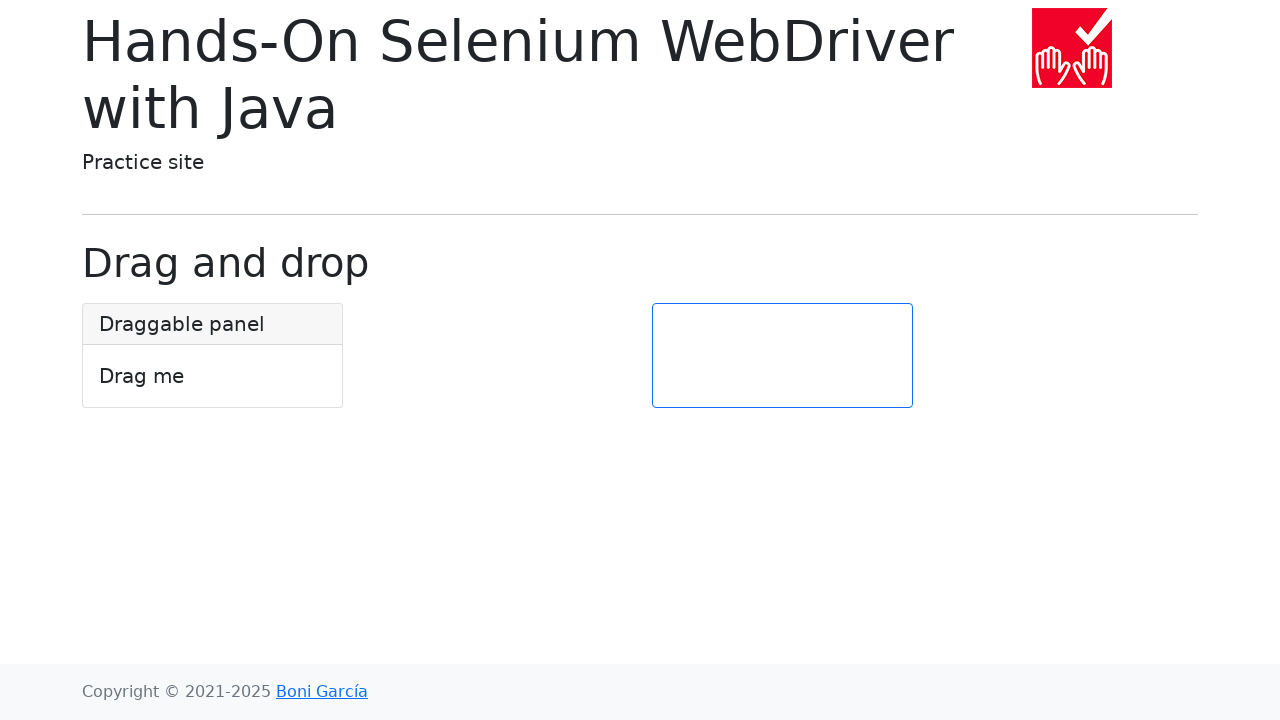

Located draggable element with id 'draggable'
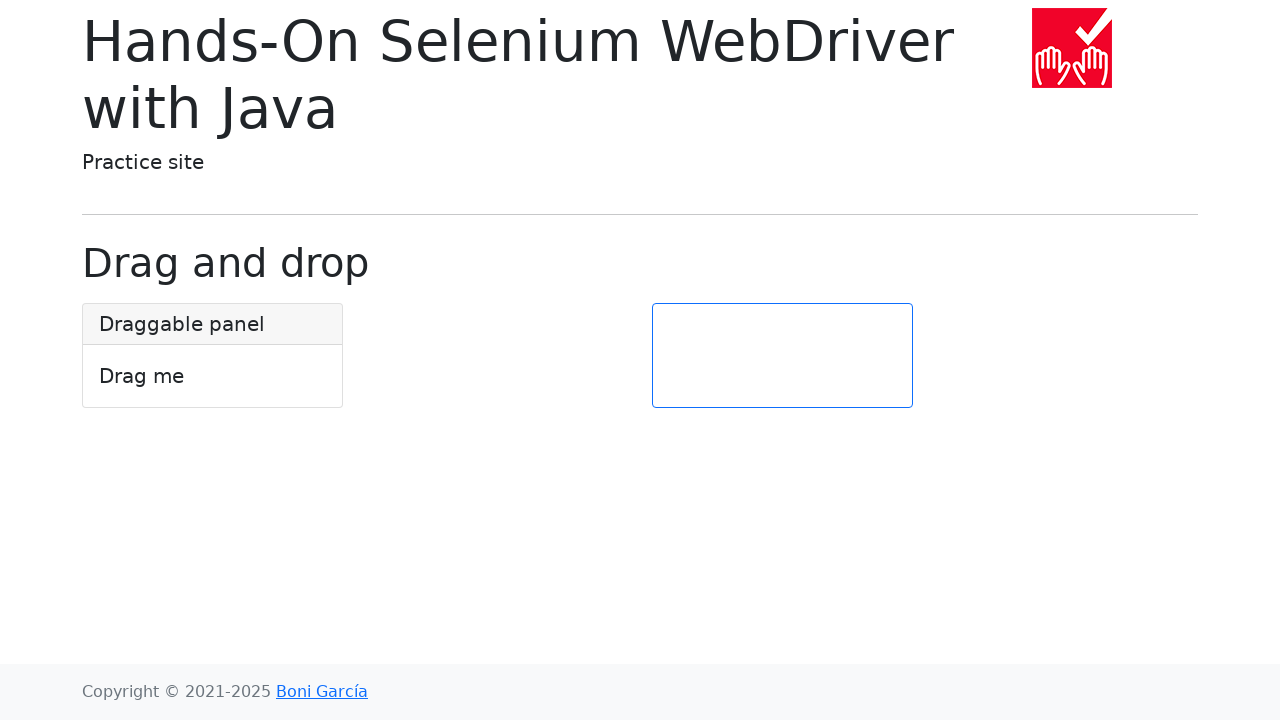

Located target element with id 'target'
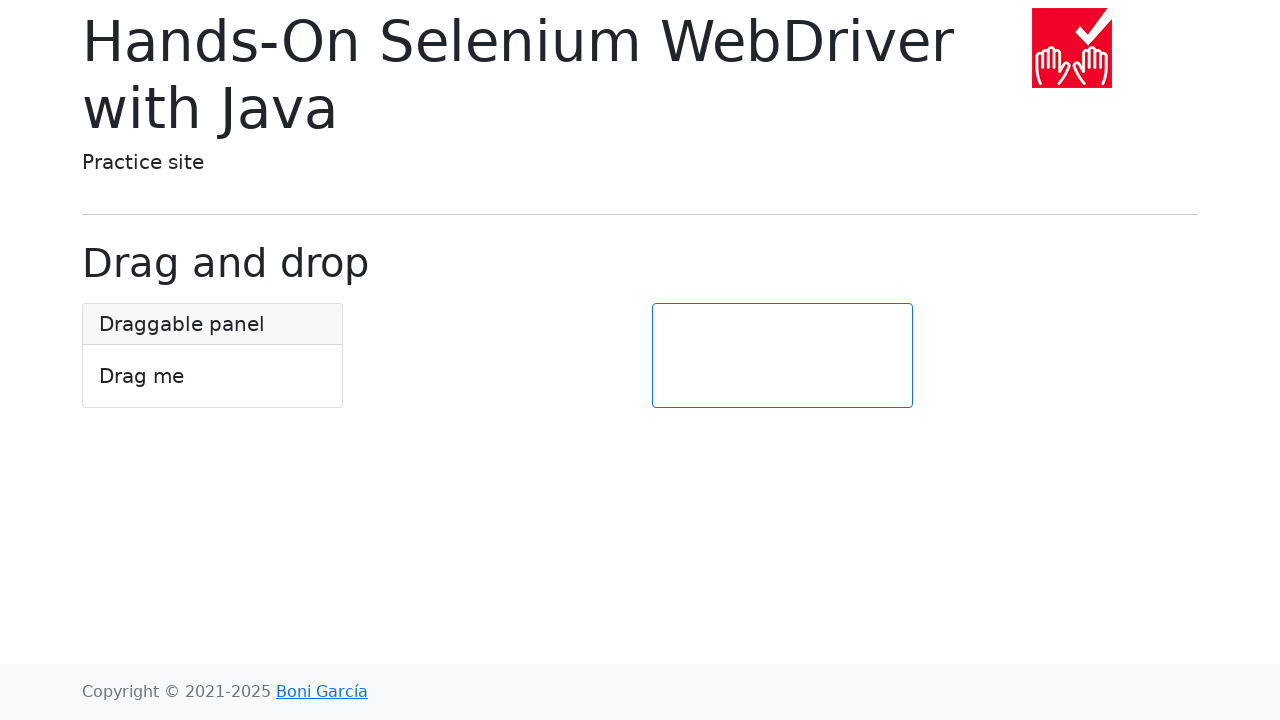

Dragged element to the right by 100 pixels at (183, 304)
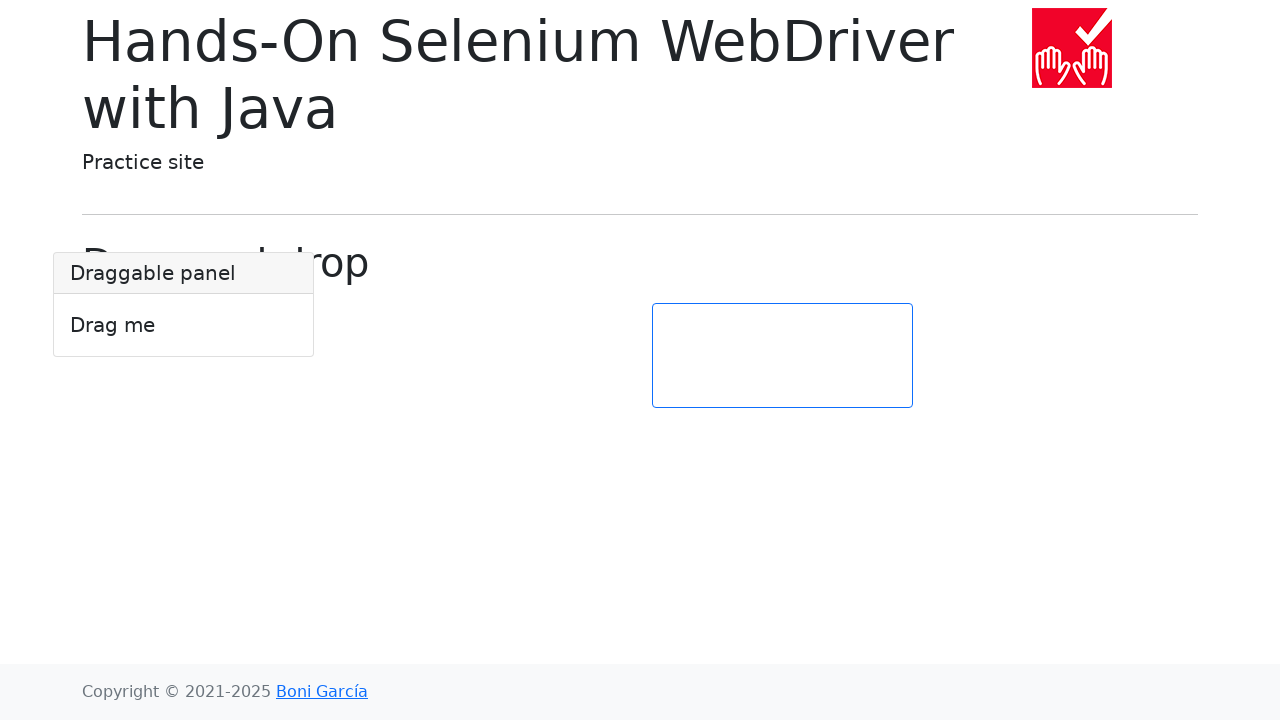

Dragged element to the target element and dropped it at (782, 356)
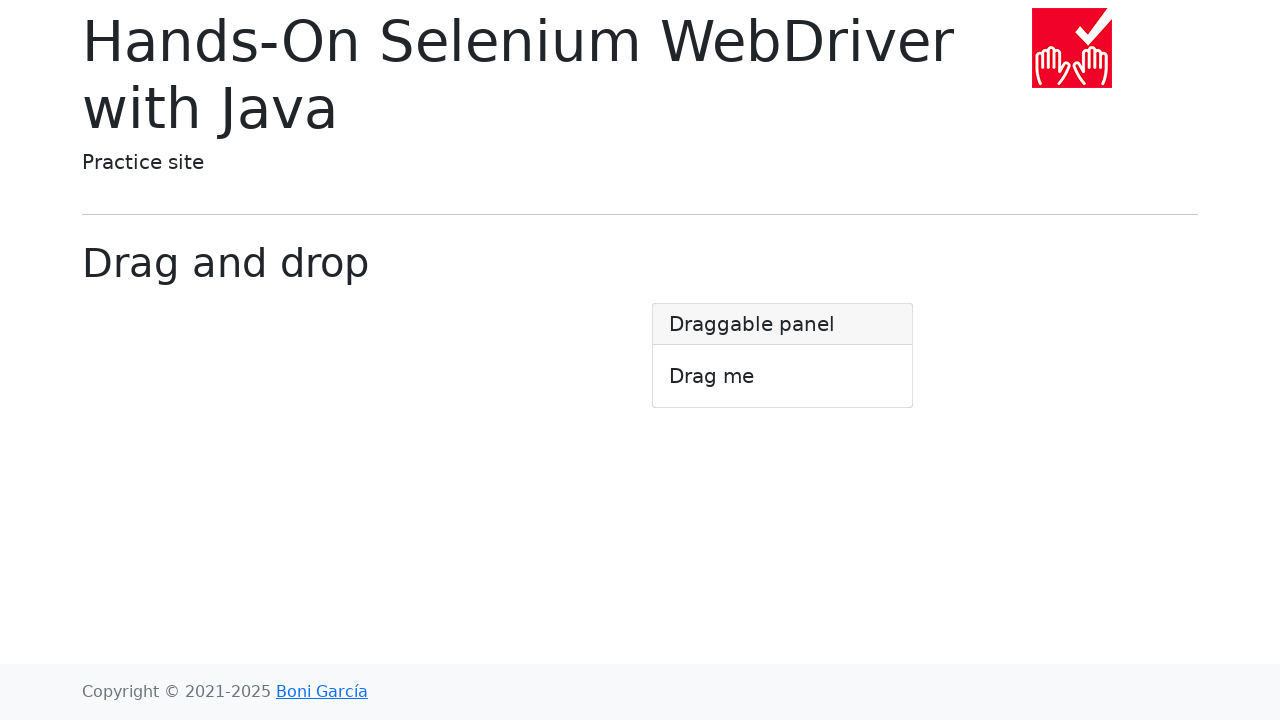

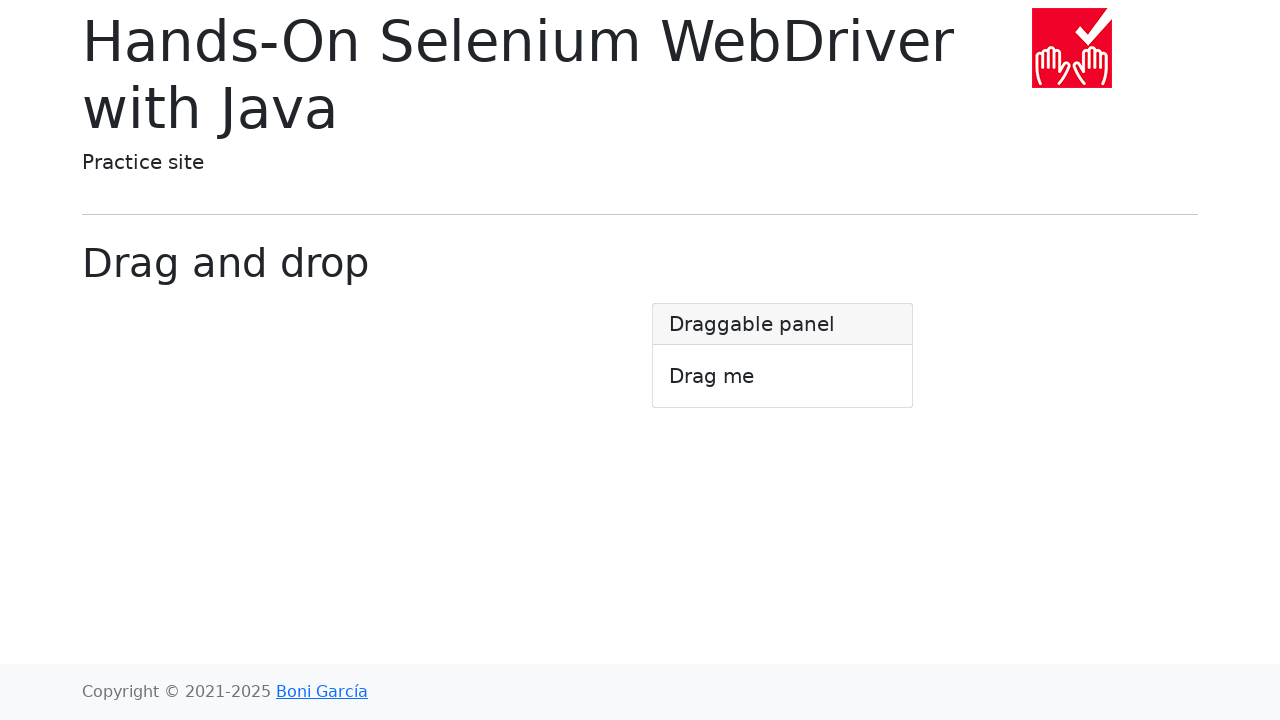